Tests an e-commerce flow on GreenKart by adding multiple vegetable items (Cucumber, Brocolli, Beetroot, Brinjal, Tomato) to the cart, proceeding to checkout, and applying a promo code.

Starting URL: https://rahulshettyacademy.com/seleniumPractise/

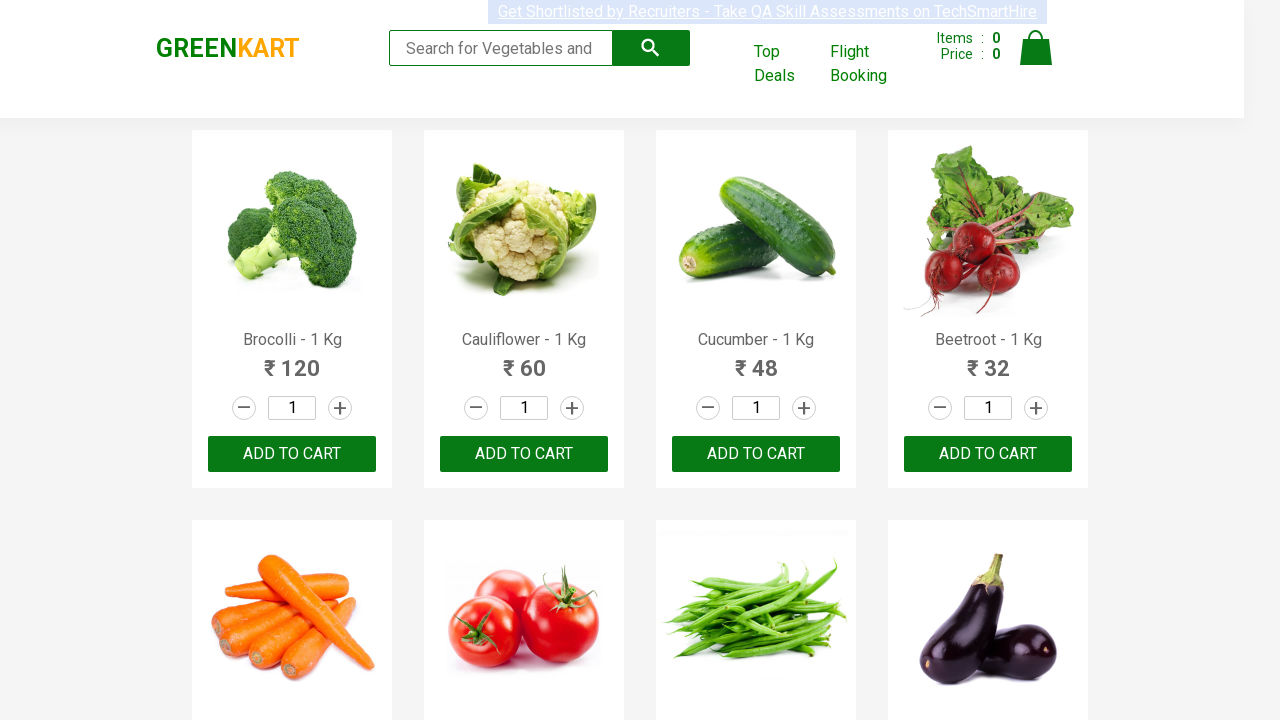

Waited for product names to load on GreenKart page
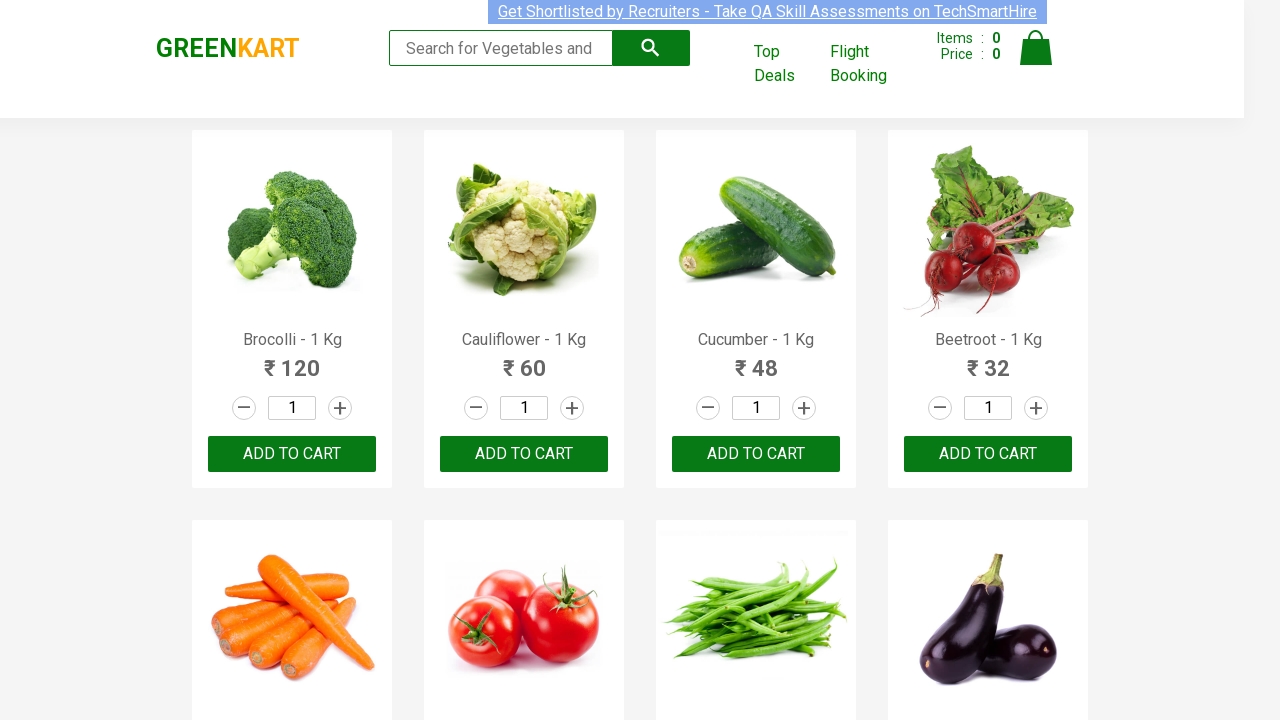

Retrieved all product name elements from the page
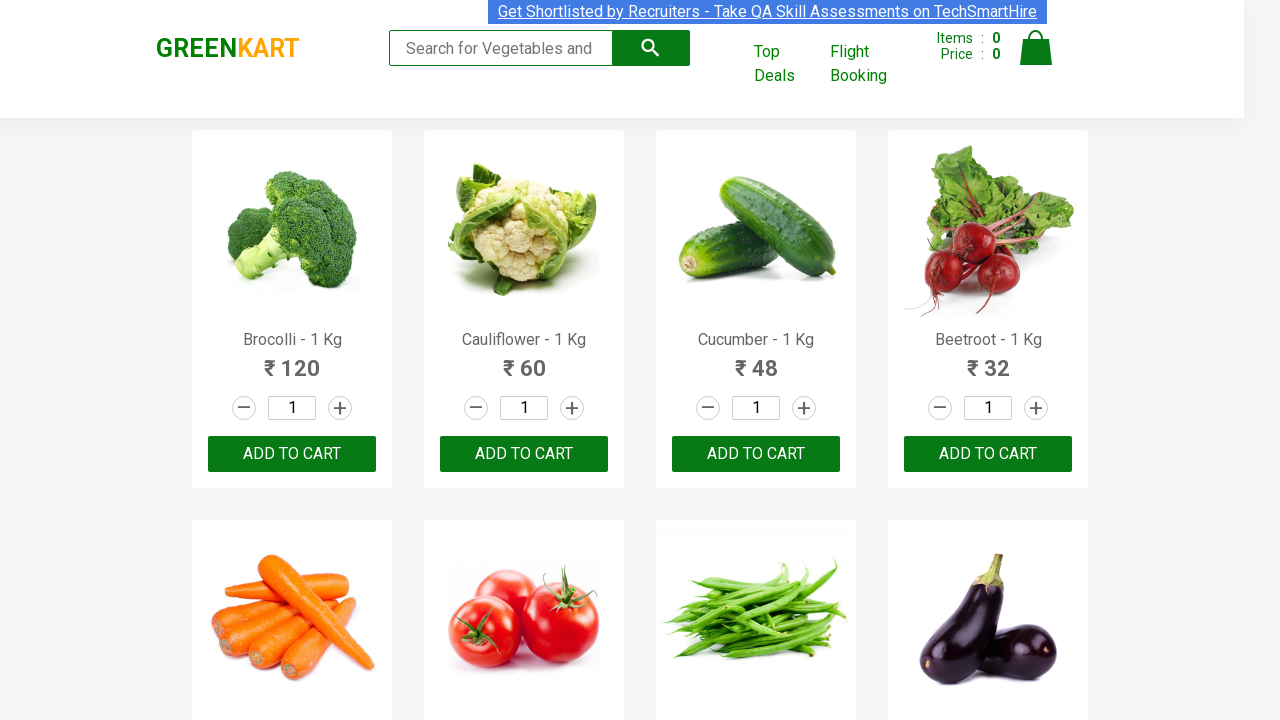

Added Brocolli to cart
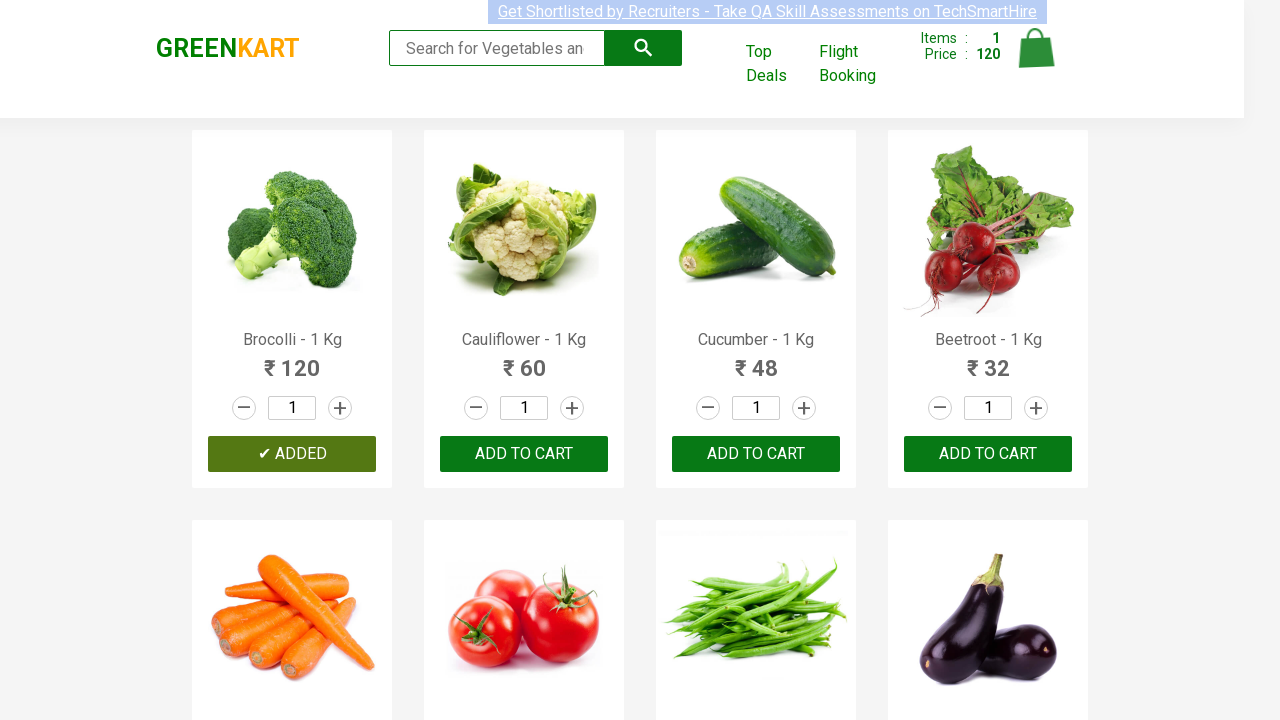

Added Cucumber to cart
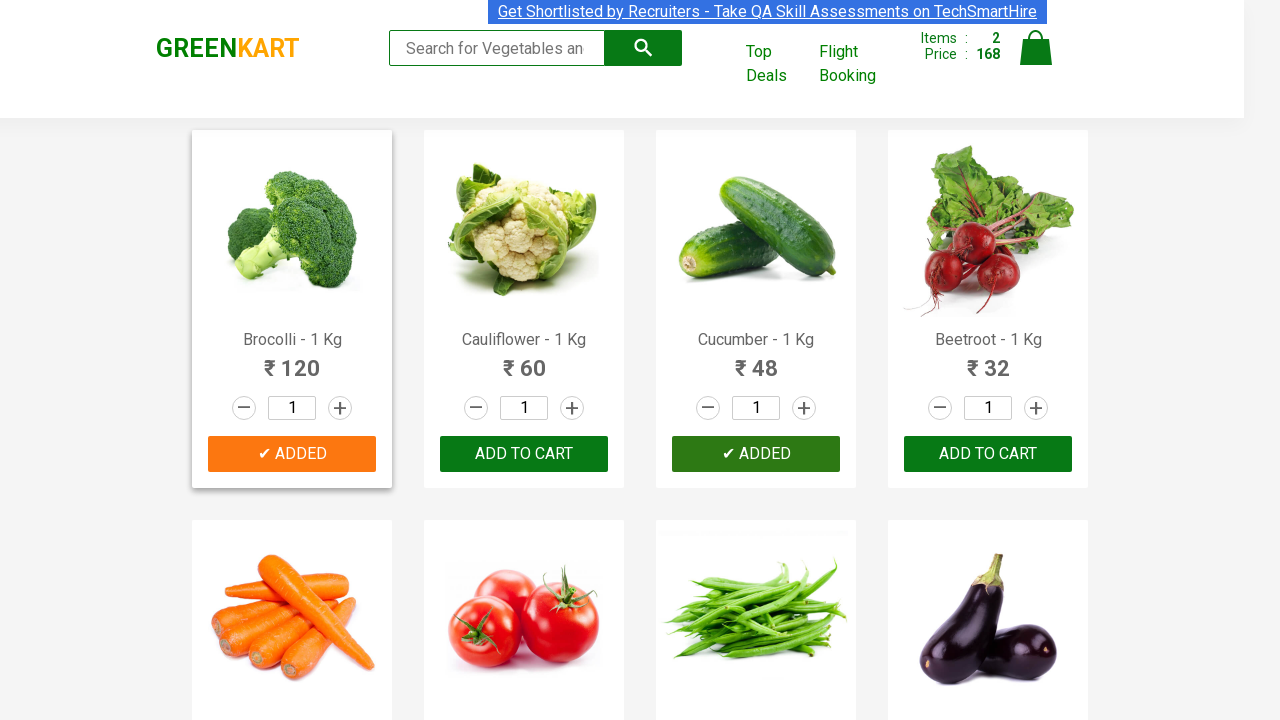

Added Beetroot to cart
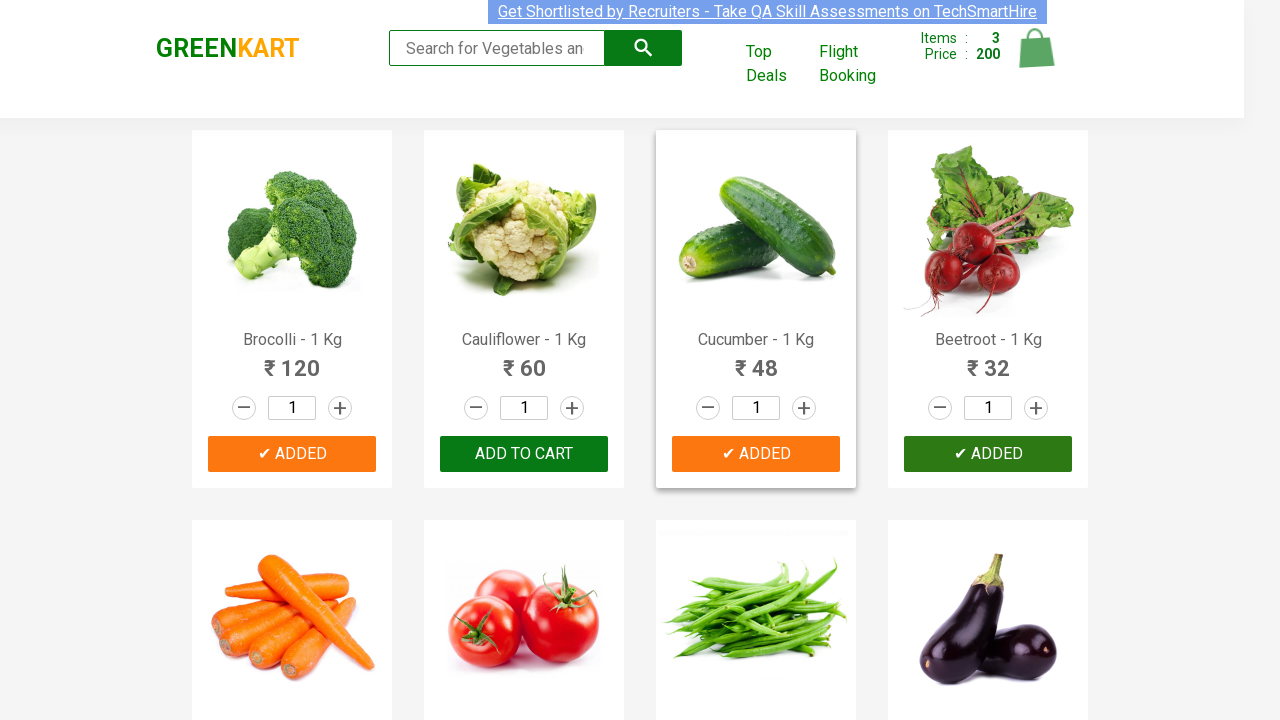

Added Tomato to cart
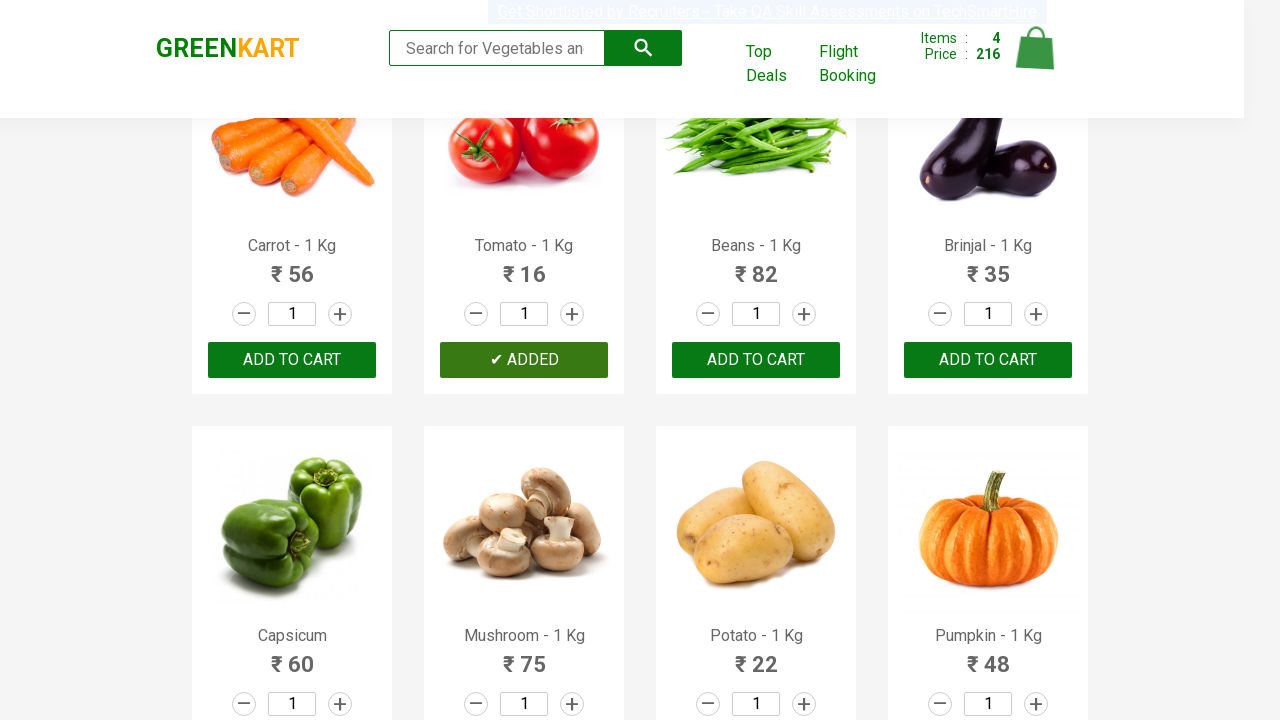

Added Brinjal to cart
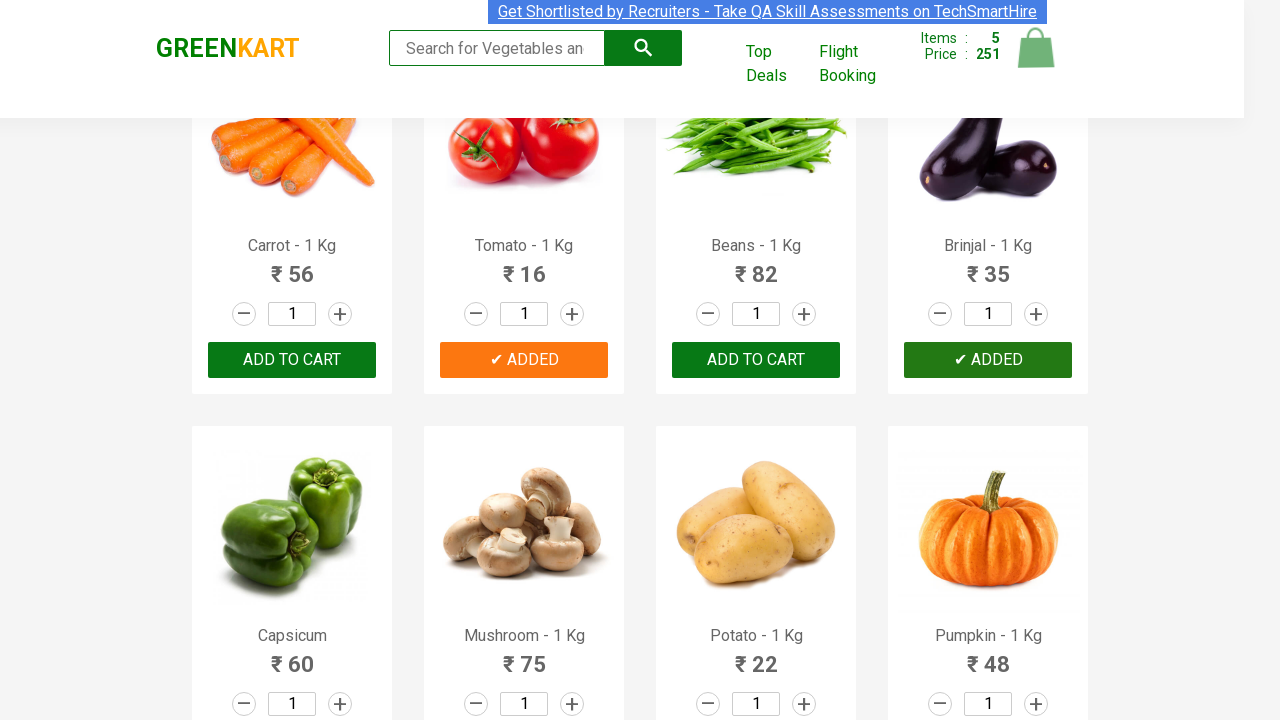

Clicked on cart icon to view cart at (1036, 48) on img[alt='Cart']
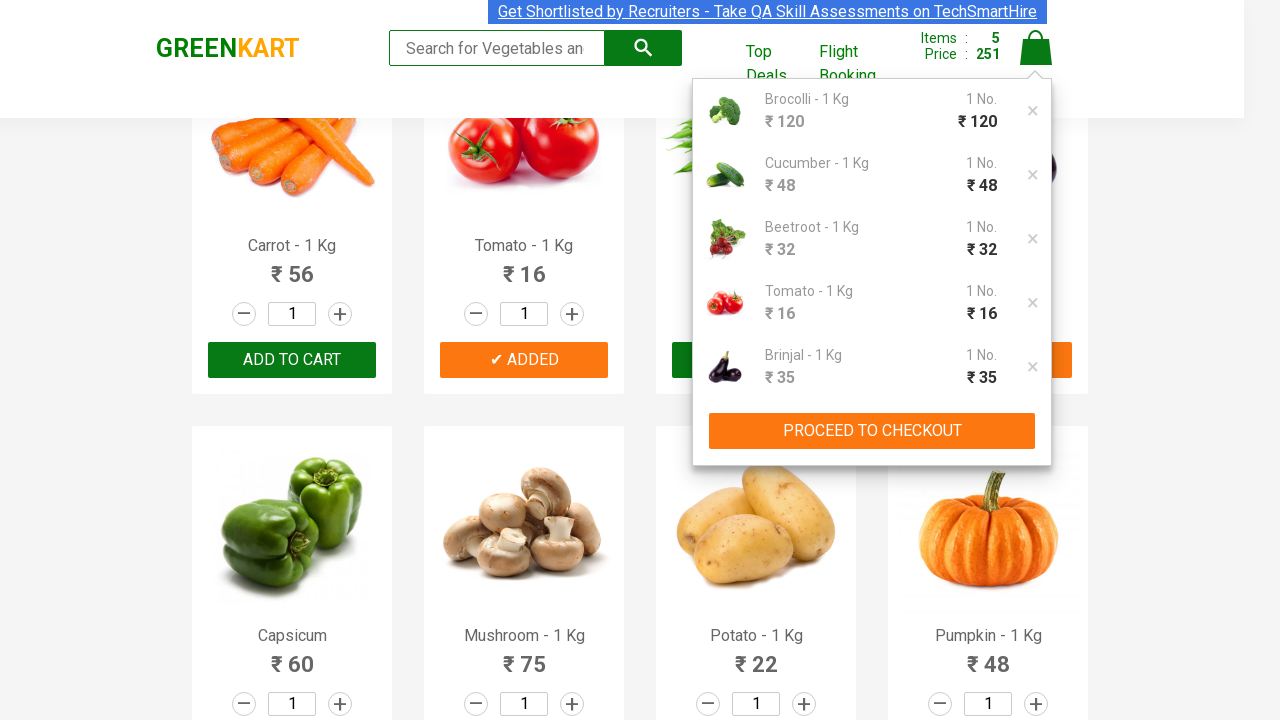

Clicked PROCEED TO CHECKOUT button to advance to checkout page at (872, 431) on button:has-text('PROCEED TO CHECKOUT')
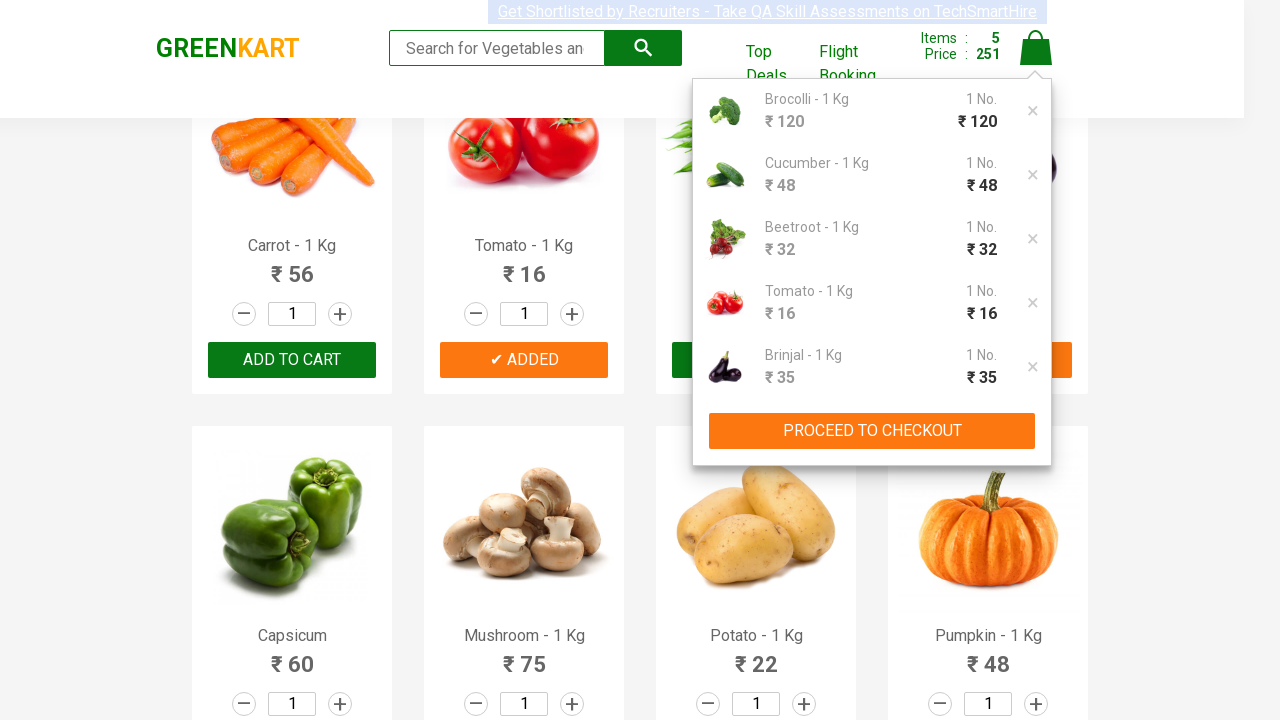

Entered promo code 'rahulshettyacademy' in promo code field on input.promoCode
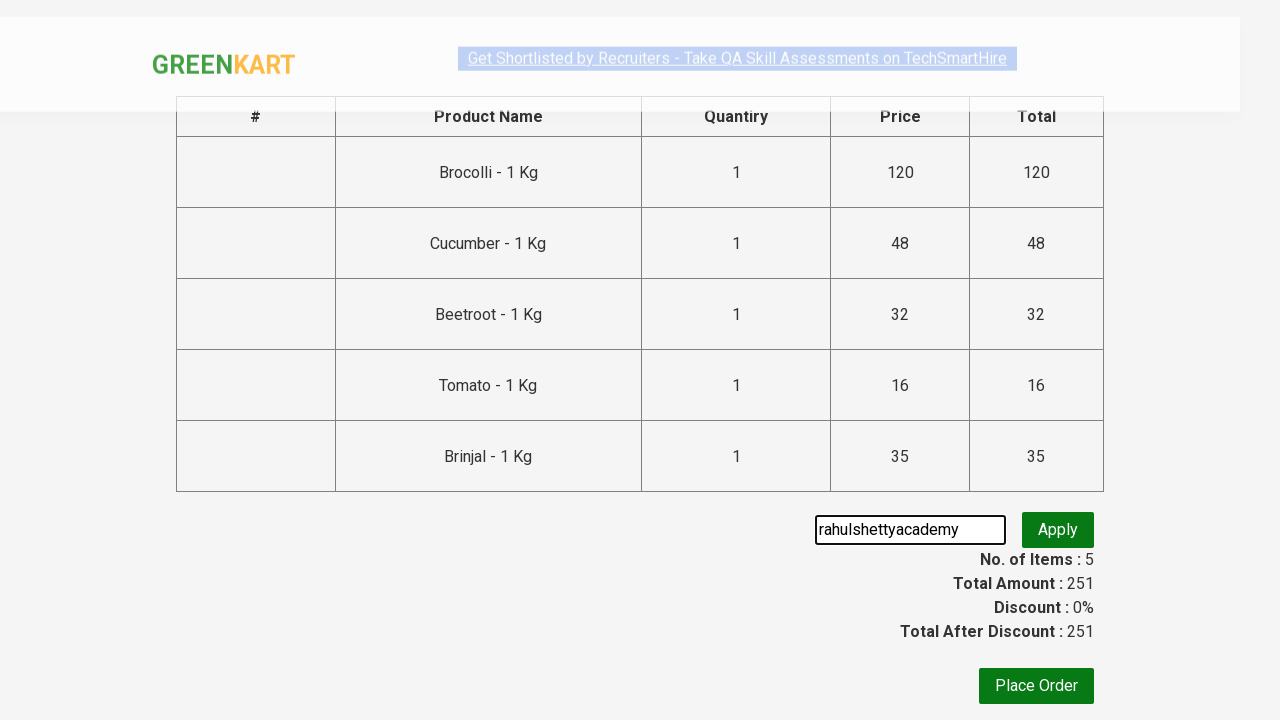

Clicked apply promo button to apply the discount code at (1058, 530) on button.promoBtn
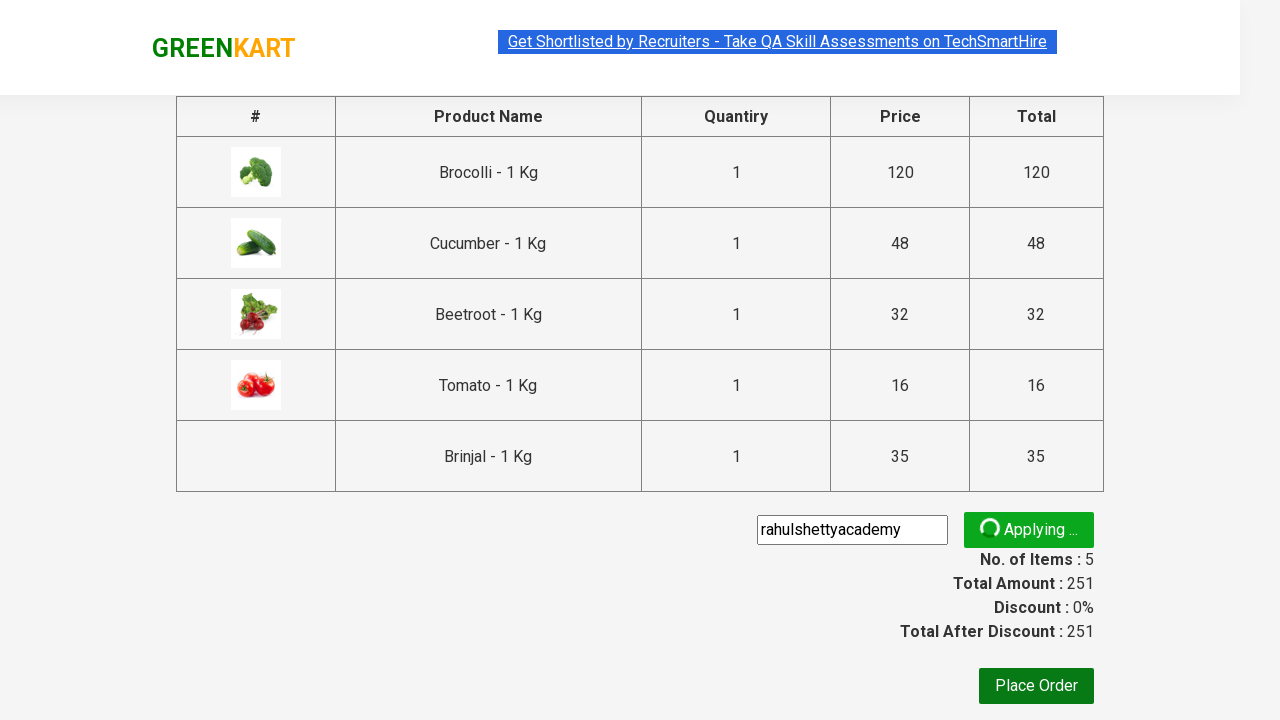

Waited for promo discount information to display on checkout page
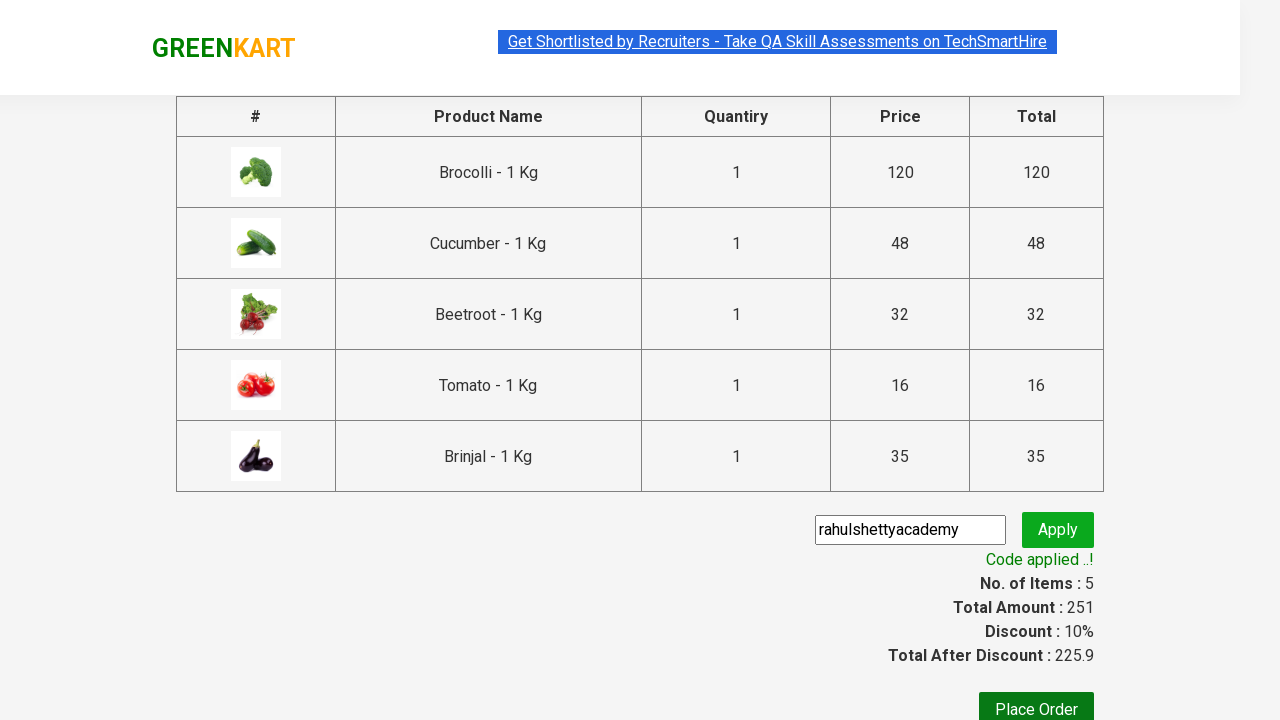

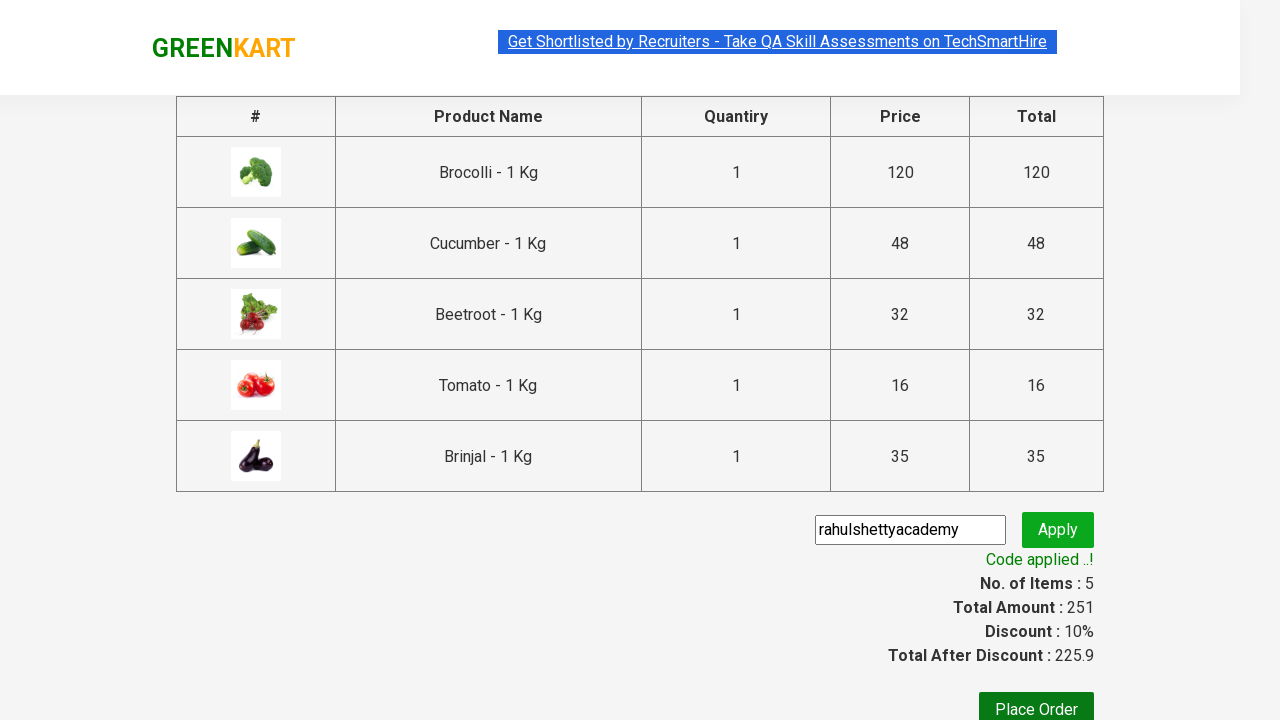